Tests that a text input field accepts input by entering 'Hello World' and verifying the field value

Starting URL: https://seleniumbase.io/demo_page

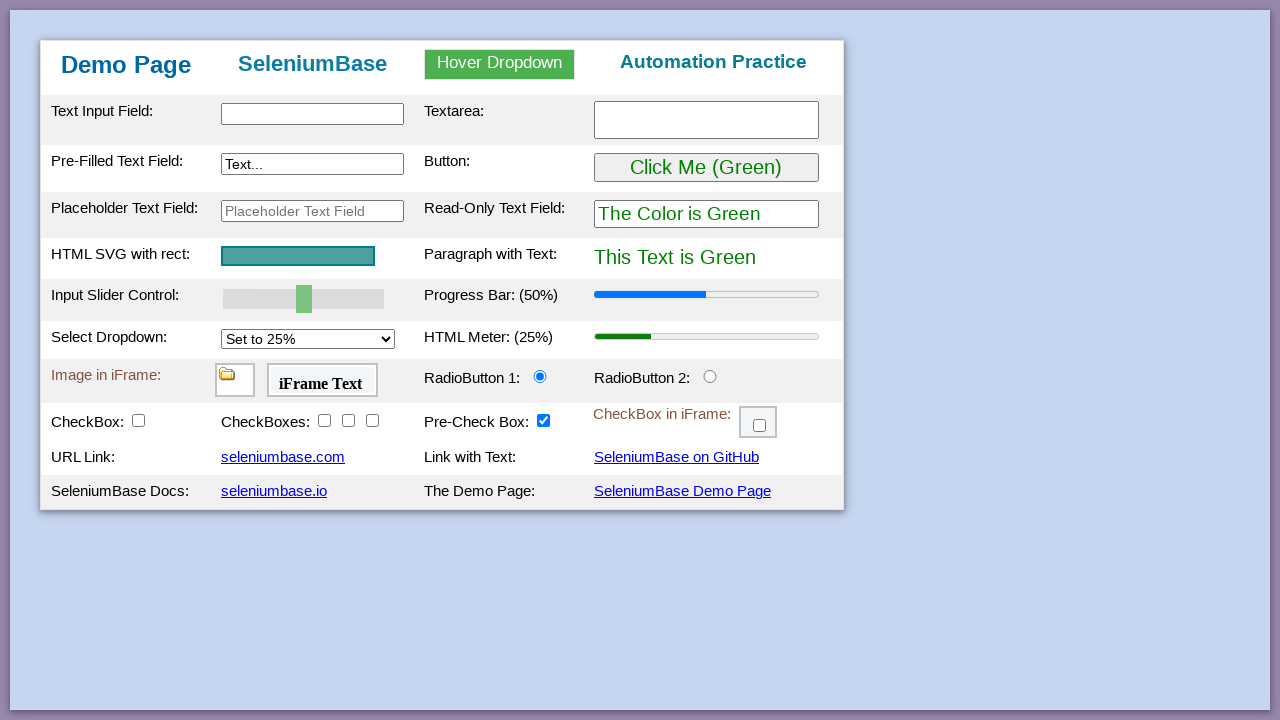

Entered 'Hello World' into text input field on #myTextInput
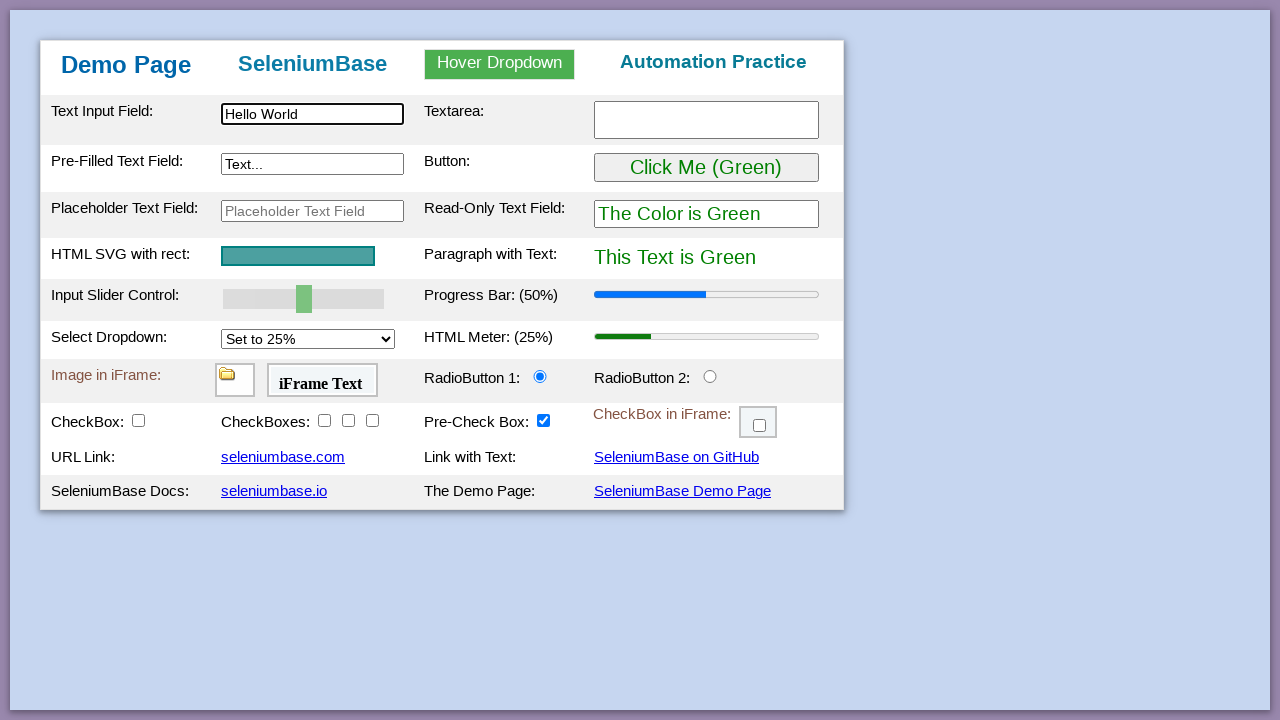

Verified text input field contains 'Hello World'
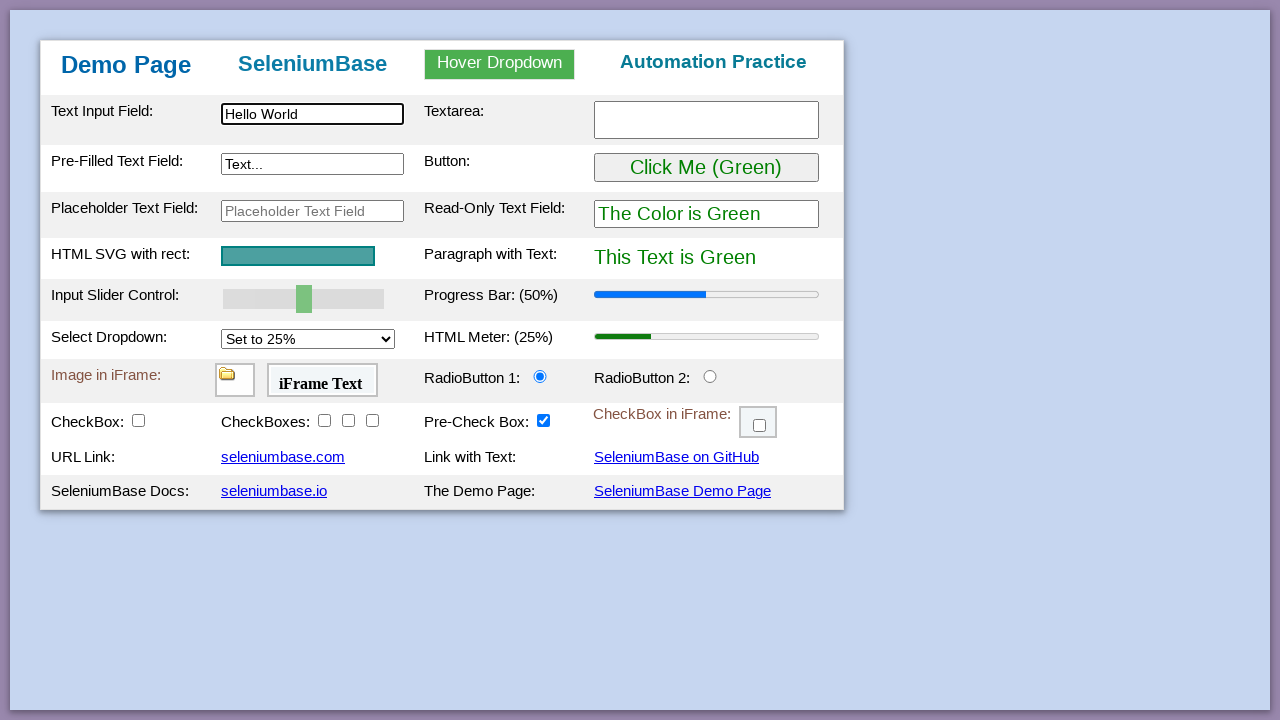

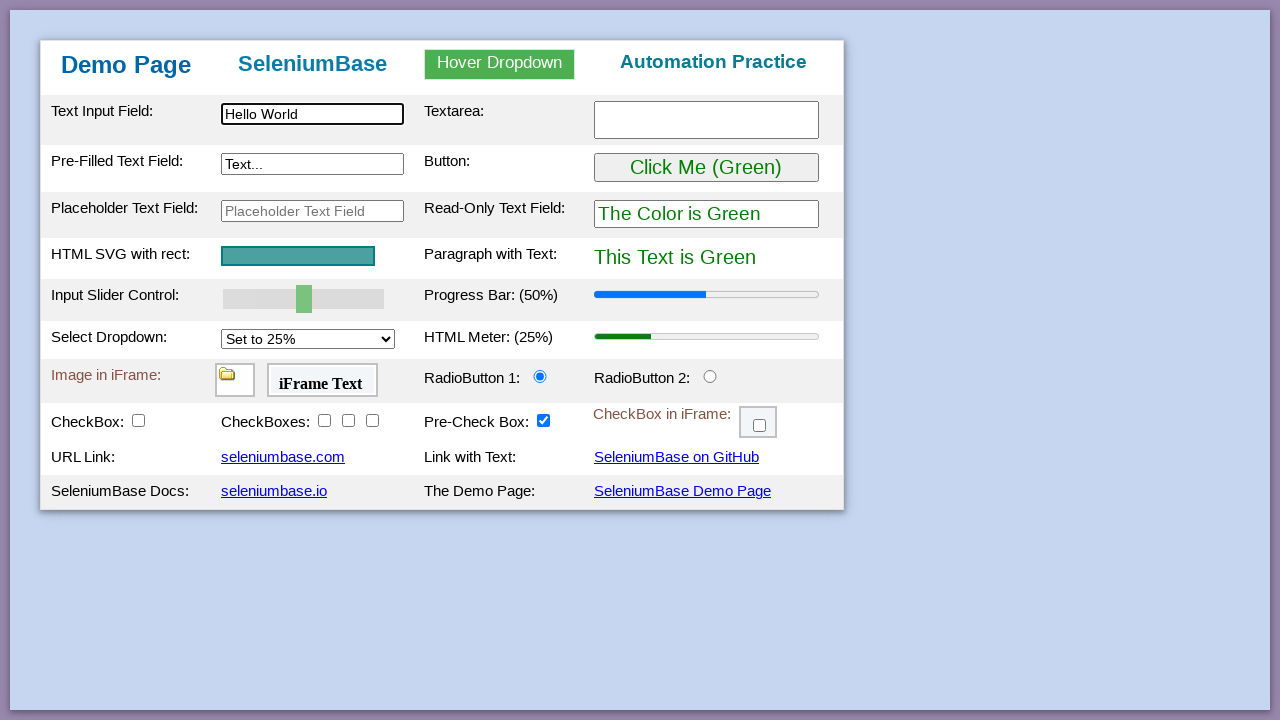